Navigates to a practice automation page, scrolls to a table element, and verifies table structure by counting rows and columns

Starting URL: https://rahulshettyacademy.com/AutomationPractice/

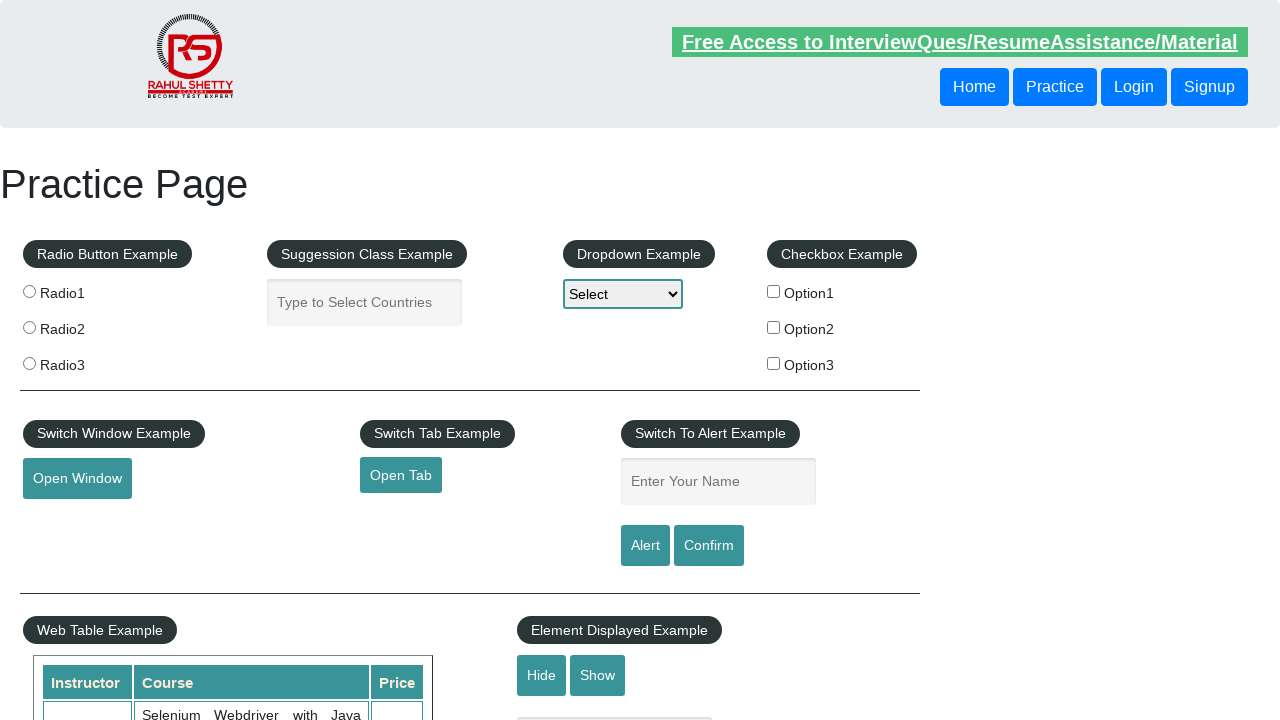

Scrolled down 600 pixels to reveal table element
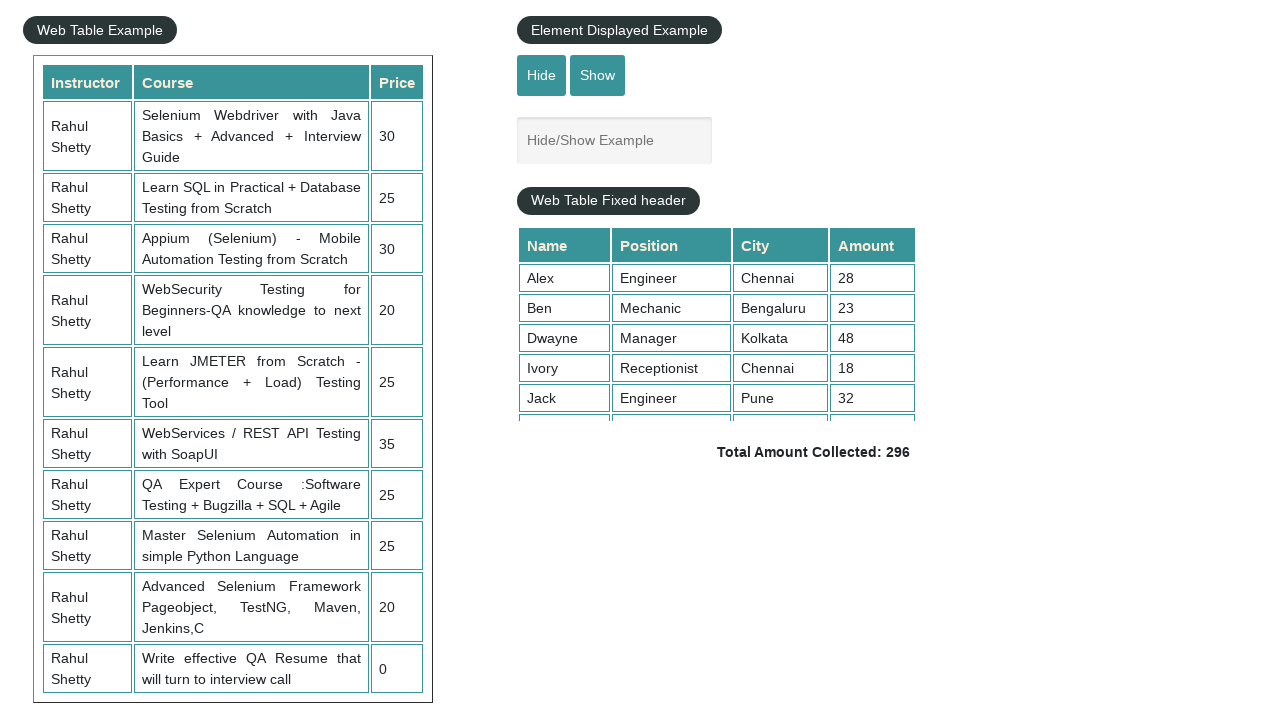

Table with class 'table-display' is now visible
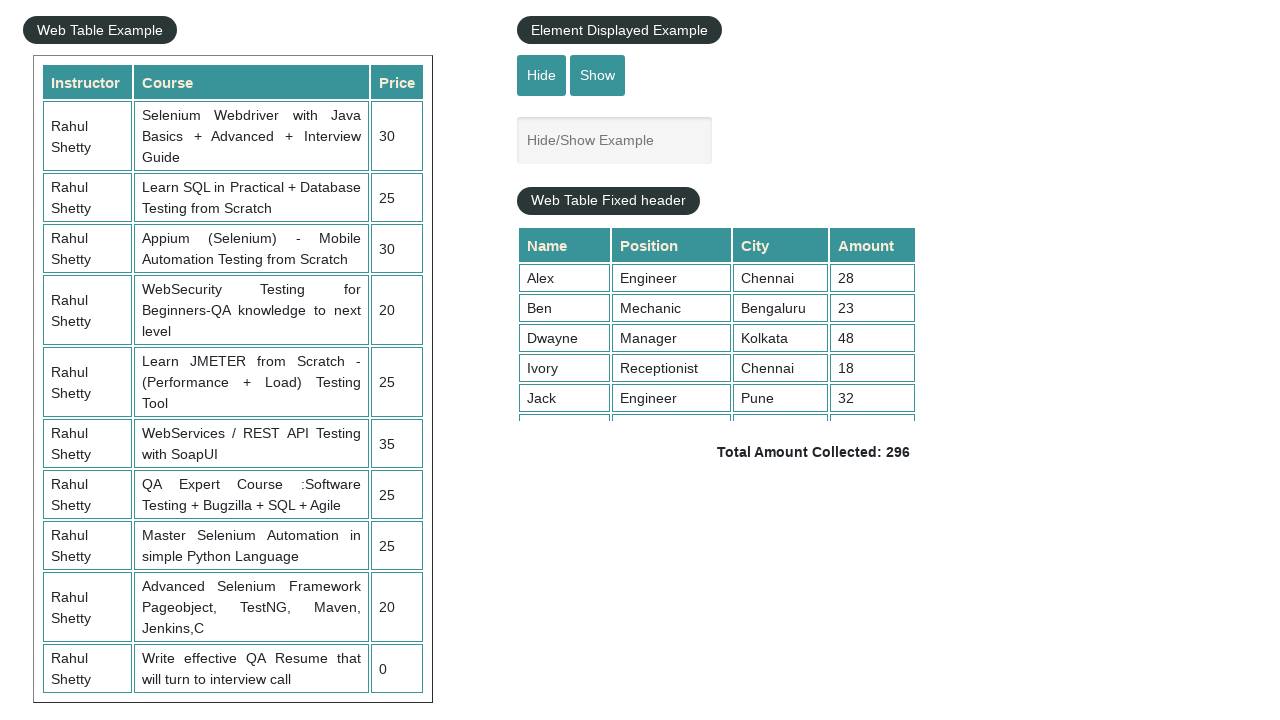

Located table element
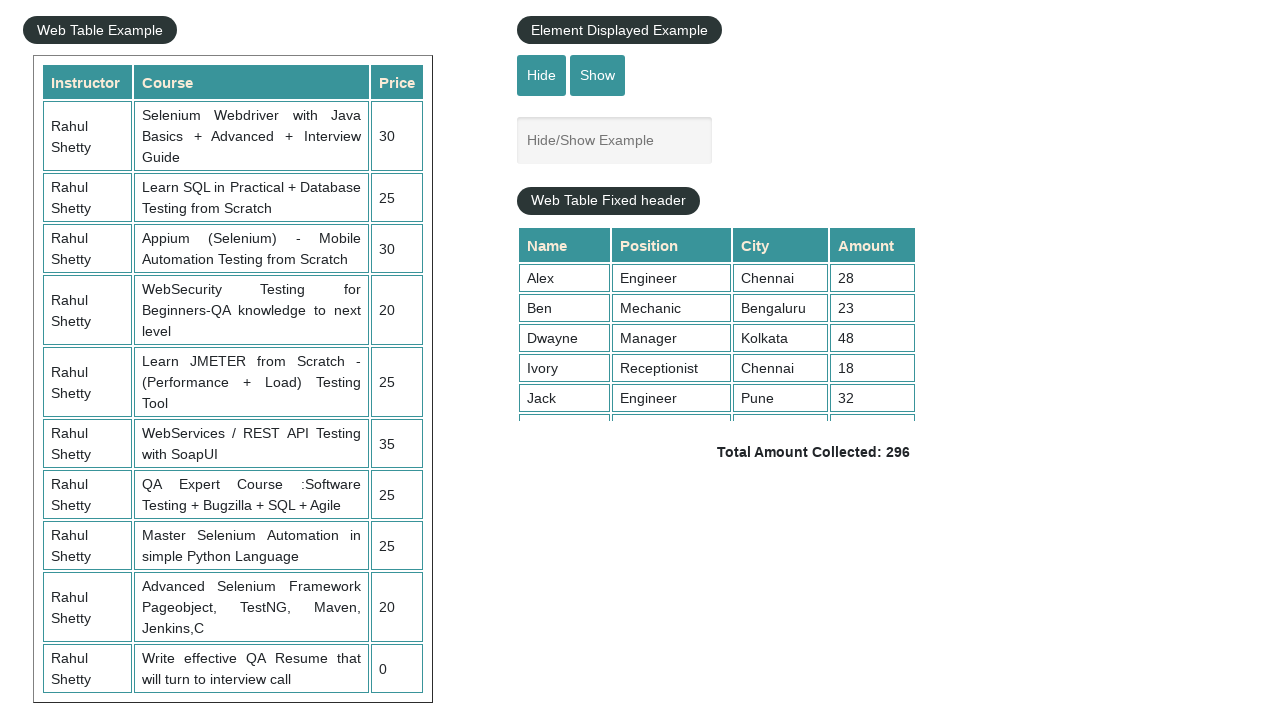

Counted table rows: 11
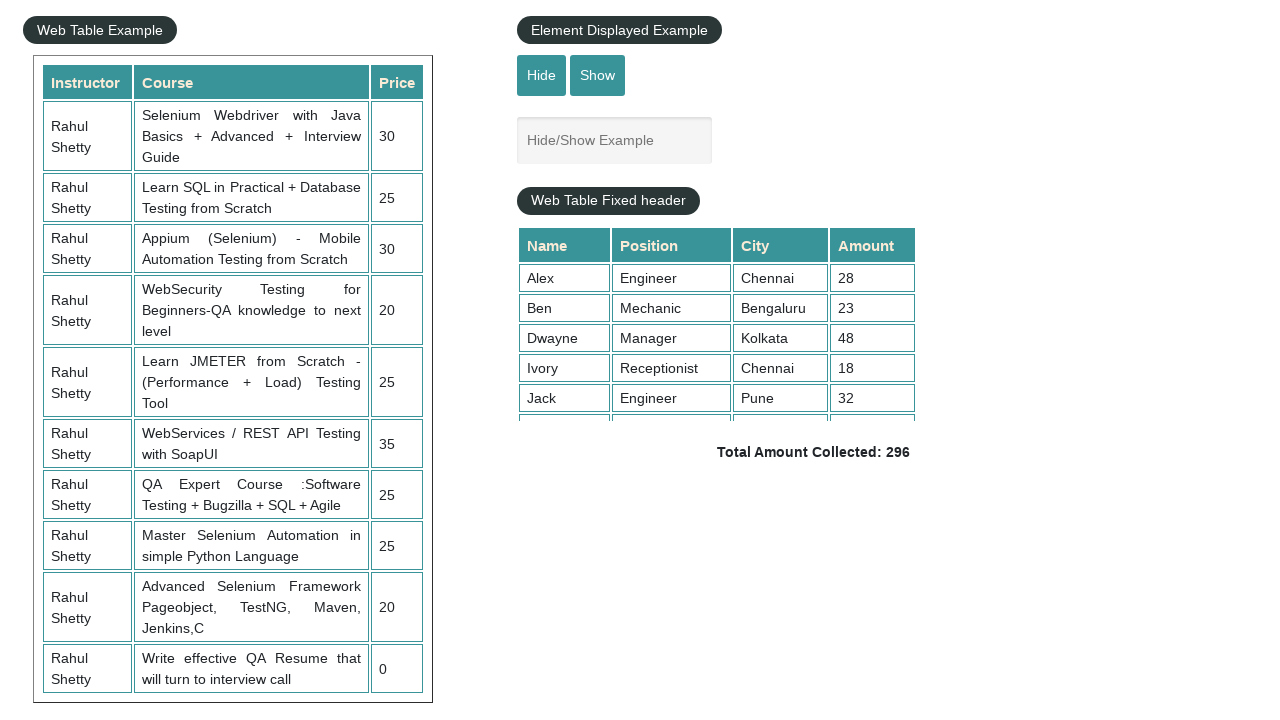

Counted table columns (header cells): 3
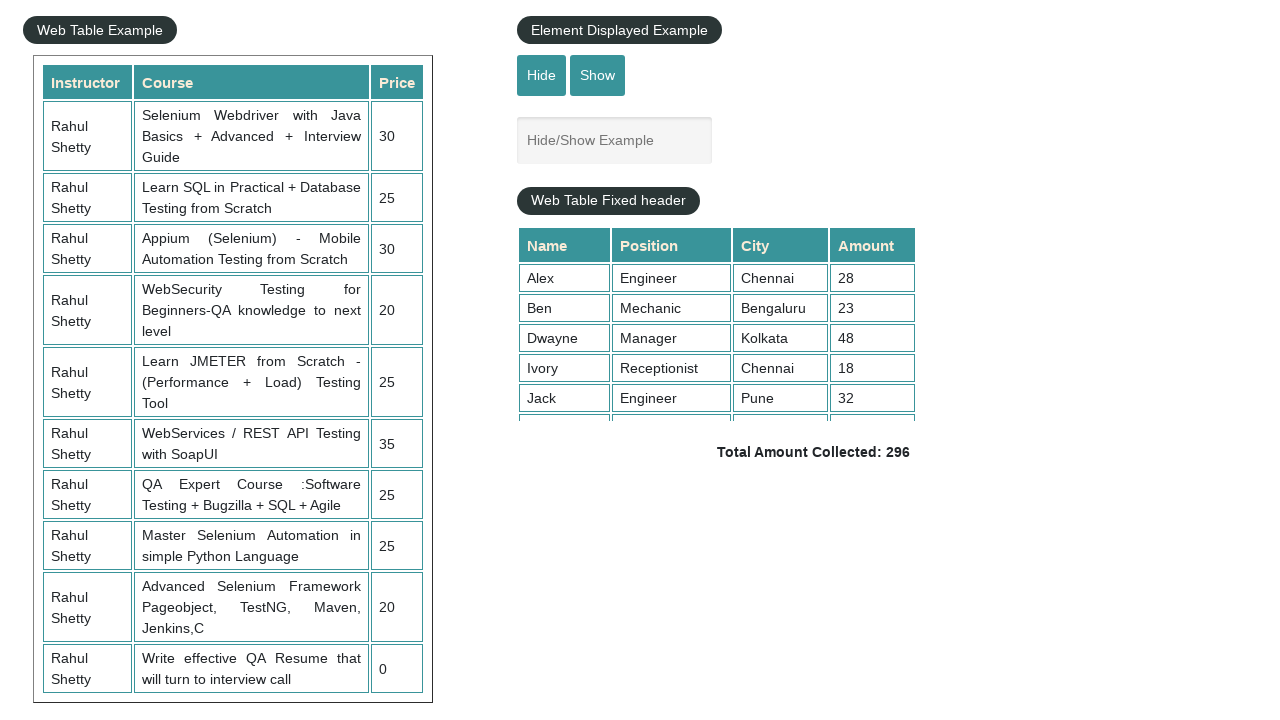

Retrieved second row content: 
                            Rahul Shetty
                            Selenium Webdriver with Java Basics + Advanced + Interview Guide
                            30
                        
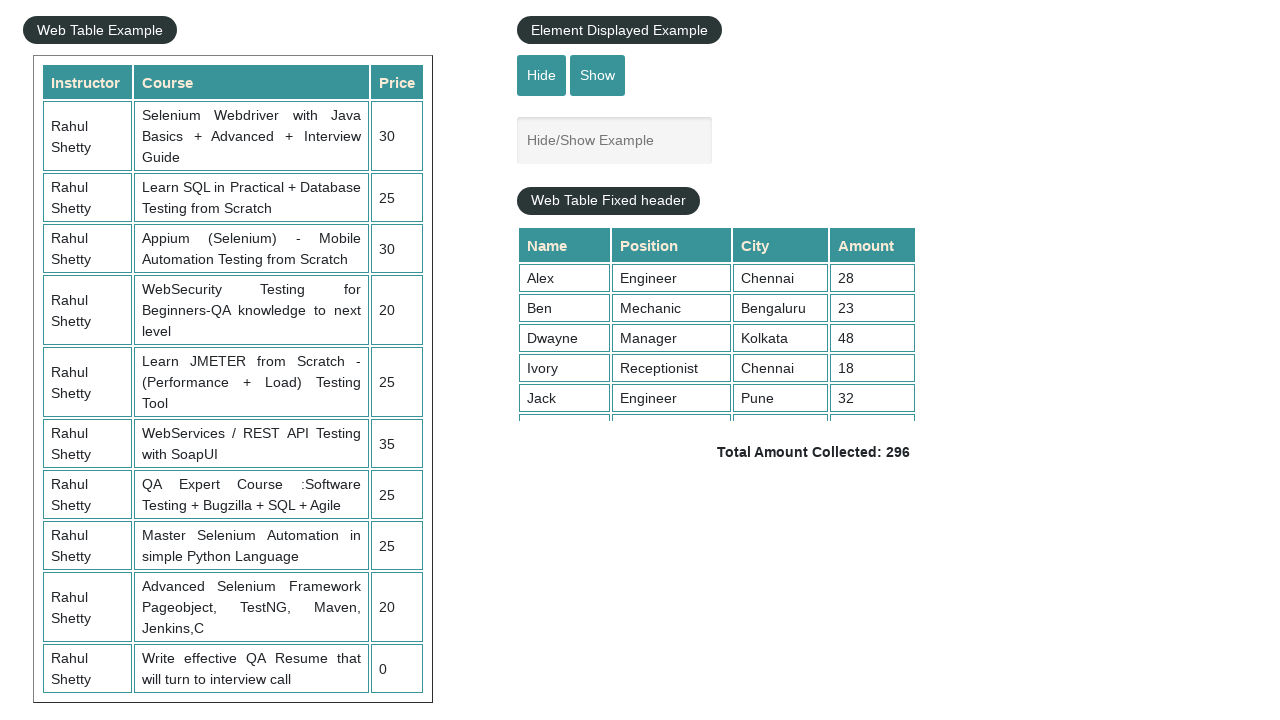

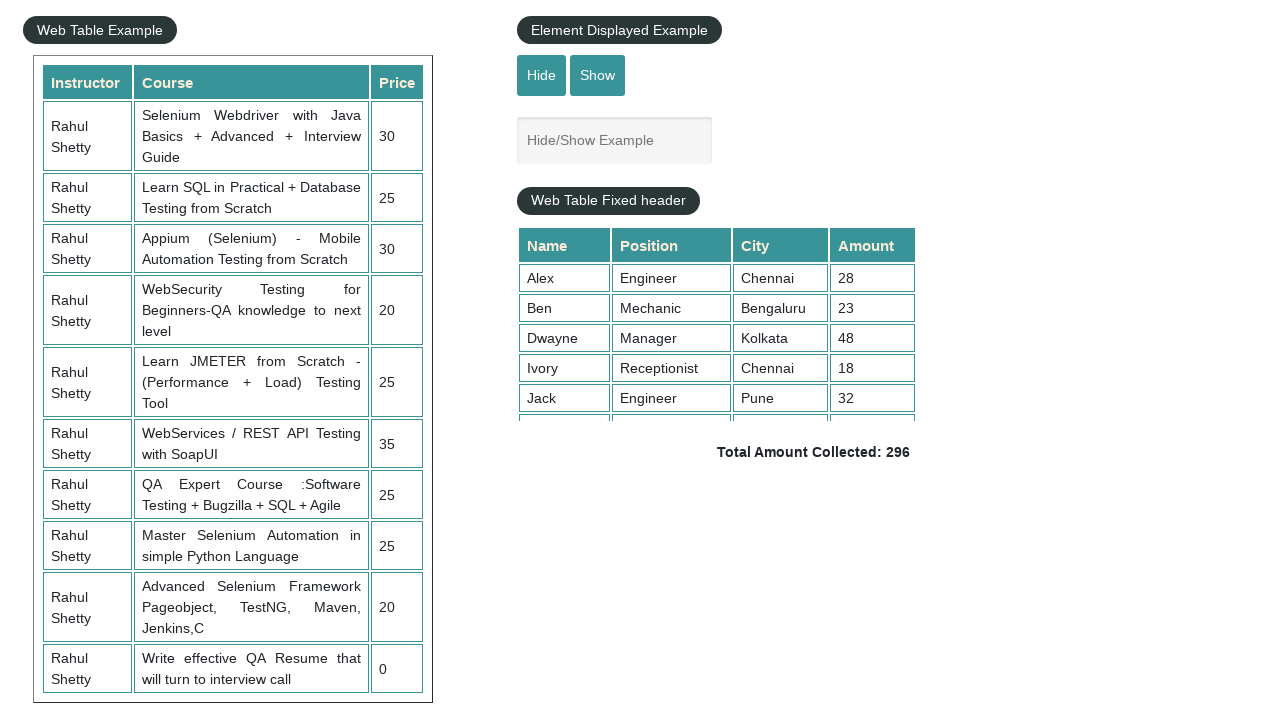